Navigates to the Android homepage and verifies the page title matches the expected value for the Android mobile operating system website.

Starting URL: https://android.com

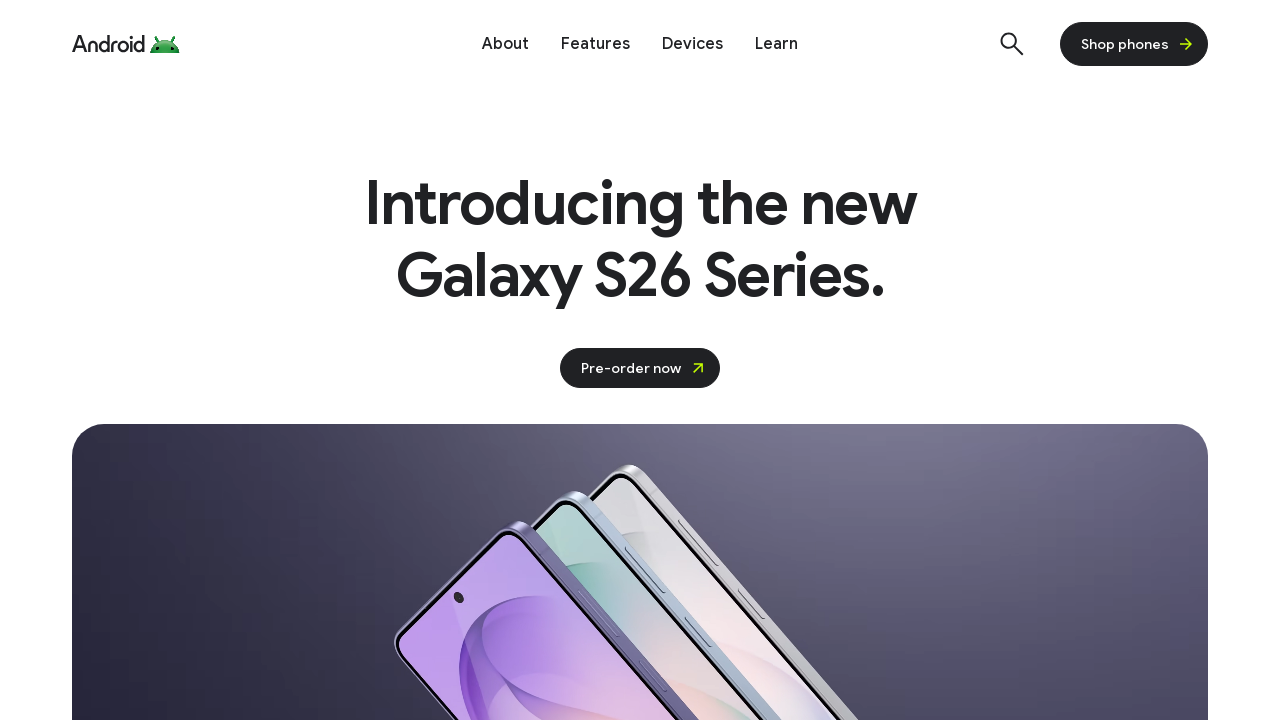

Waited for page to reach domcontentloaded state
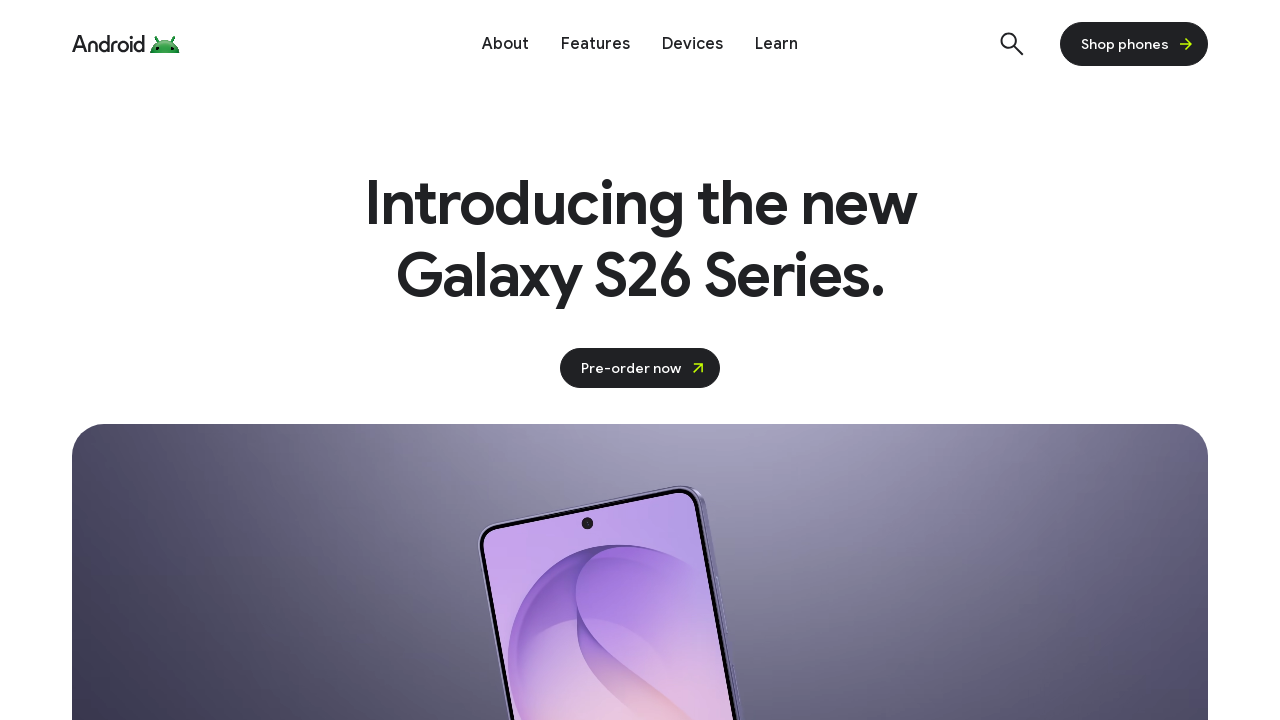

Verified page title contains 'Android': Android | Do More With Google on Android Phones & Devices
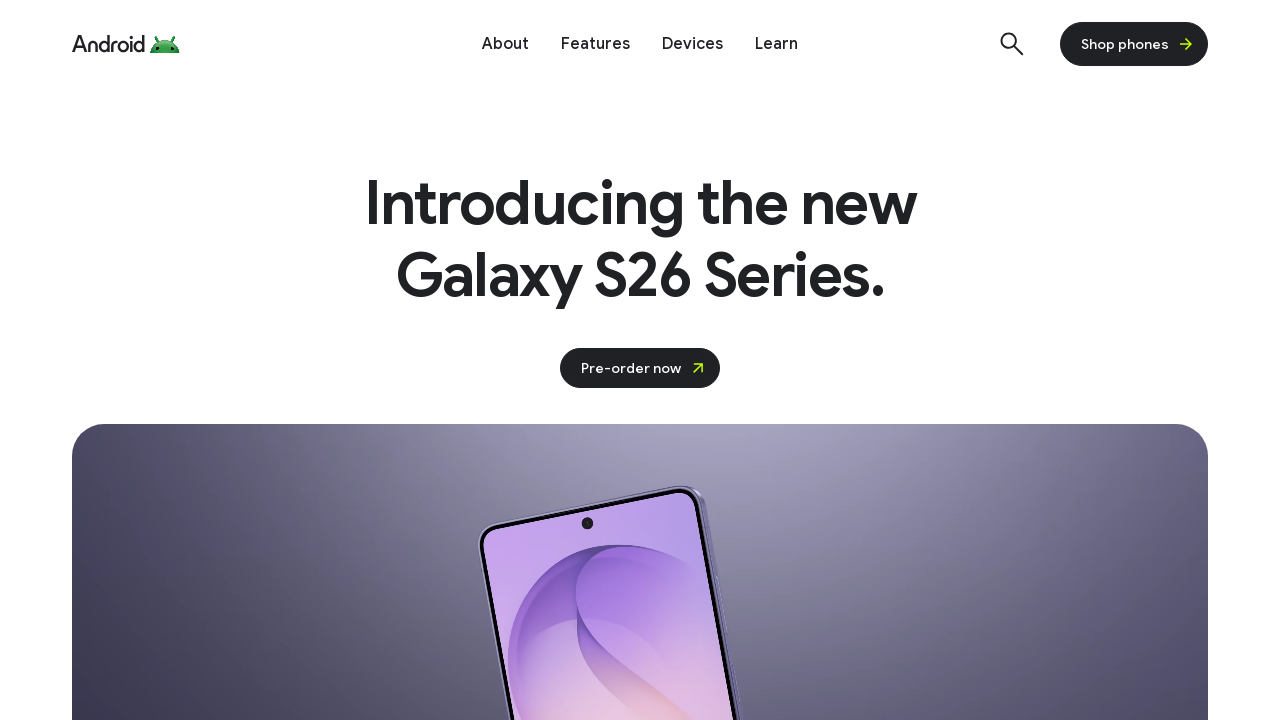

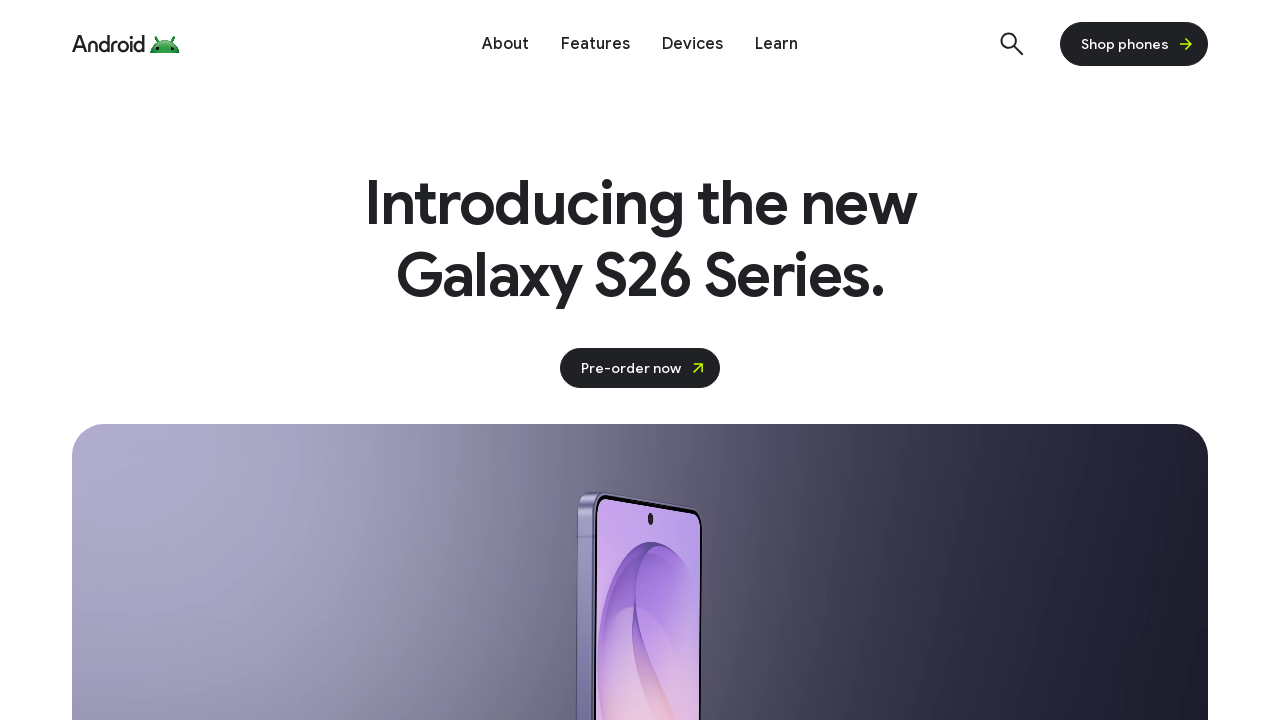